Tests iframe handling on jqueryui.com by clicking on Draggable link, switching to the demo iframe to read text, switching back to default content, and then clicking on Droppable link.

Starting URL: https://jqueryui.com/

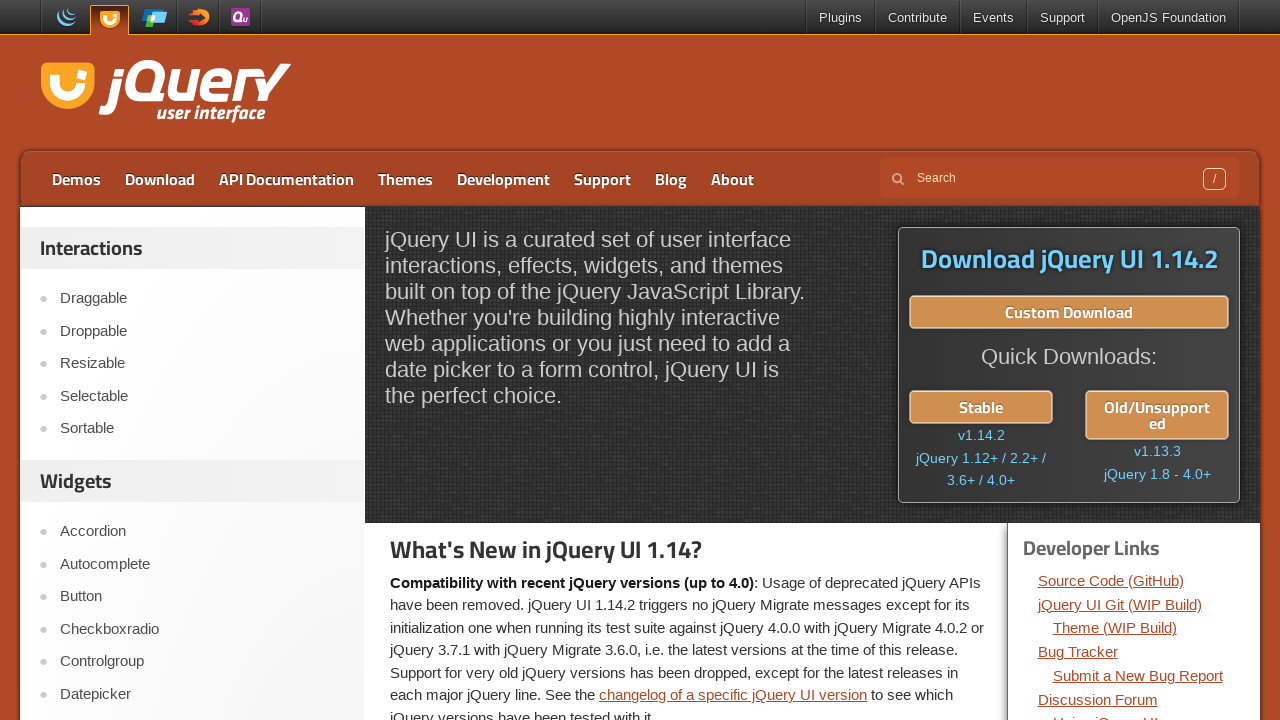

Clicked on Draggable link at (202, 299) on xpath=//a[text()='Draggable']
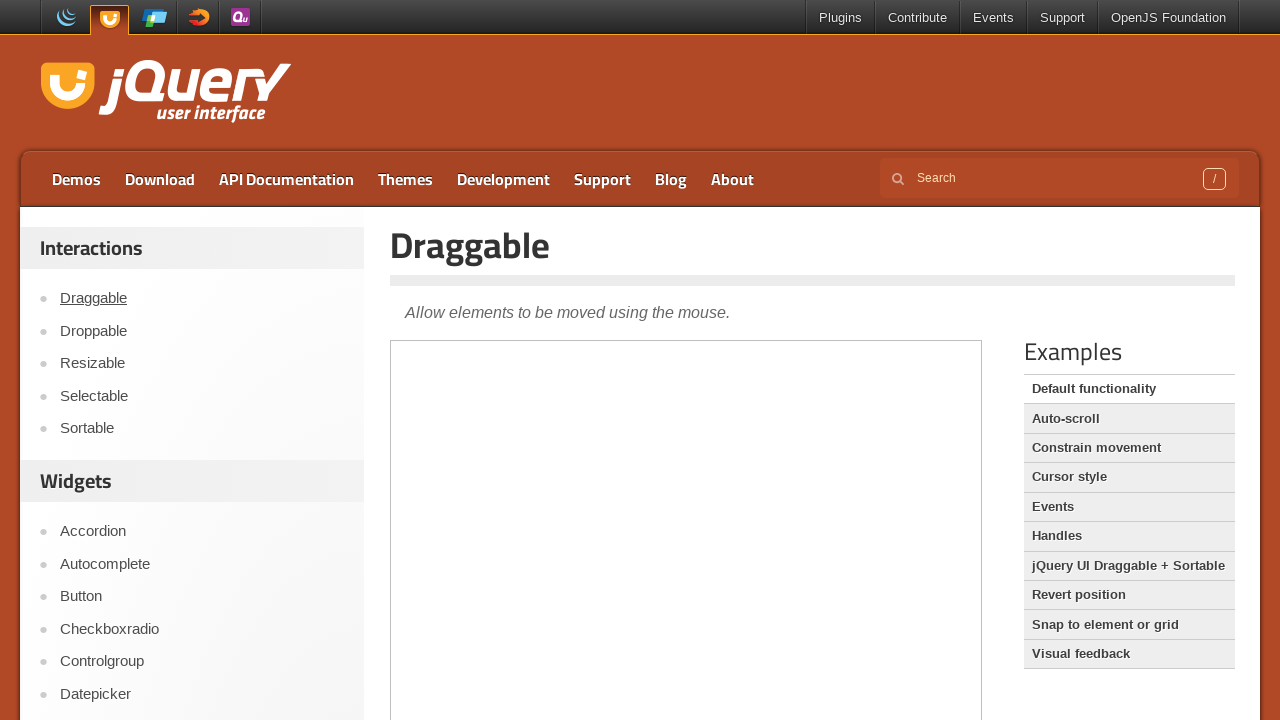

Located demo iframe for Draggable component
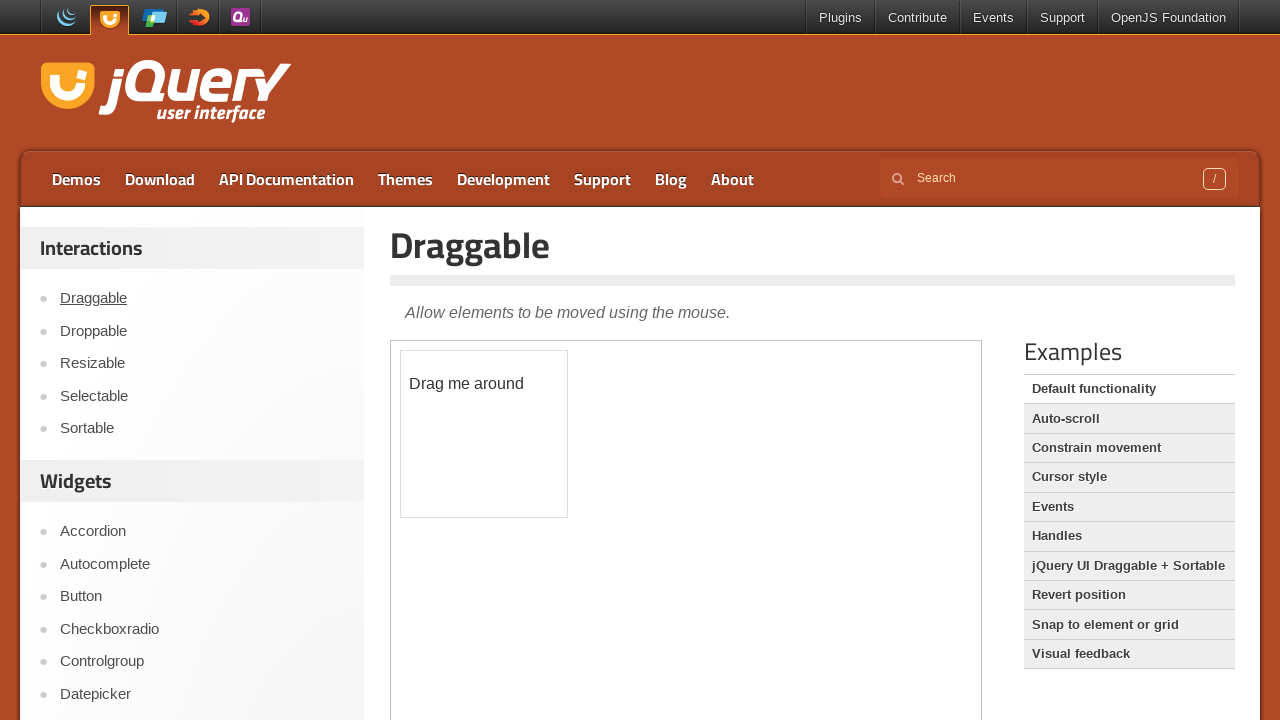

Retrieved text from draggable element: 'Drag me around'
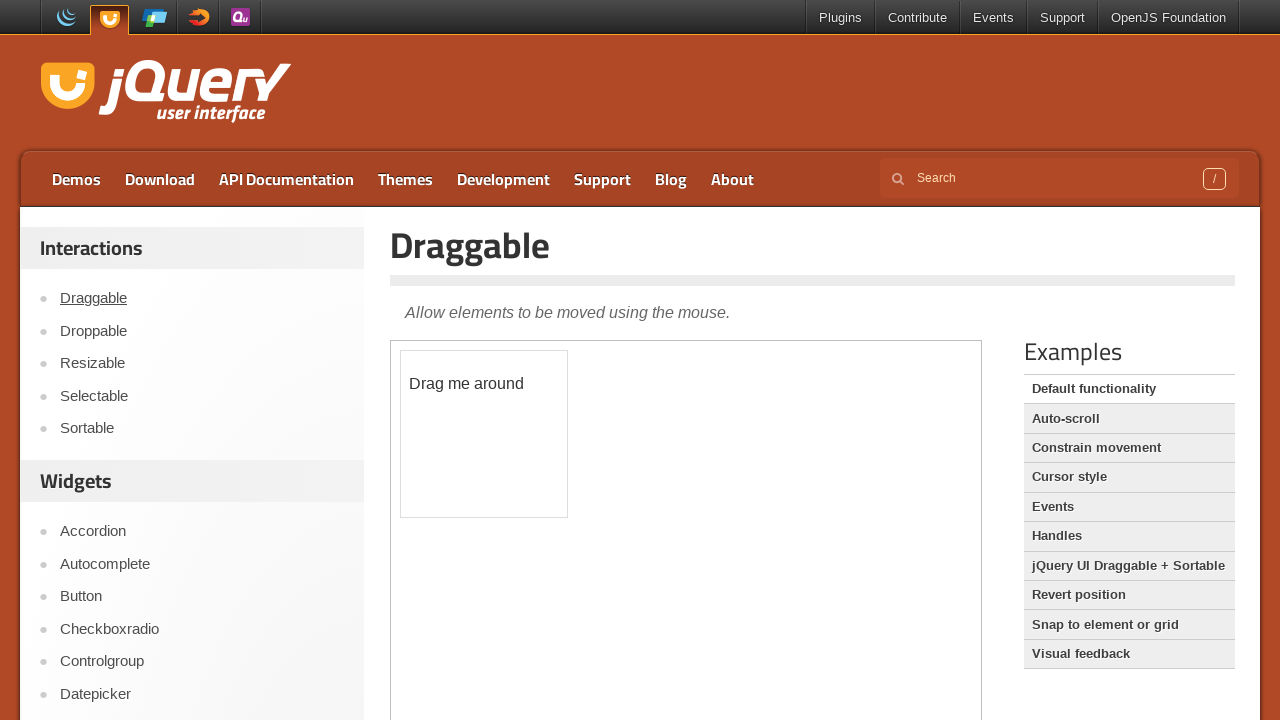

Clicked on Droppable link at (202, 331) on xpath=//a[text()='Droppable']
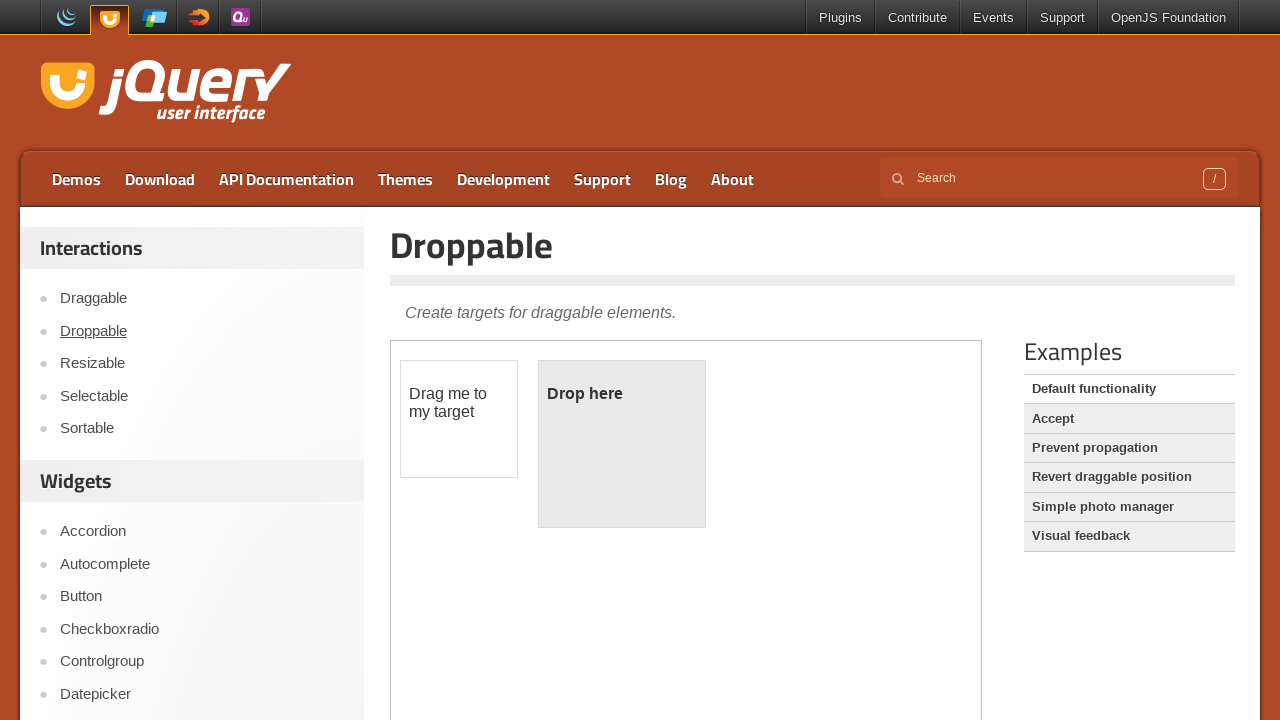

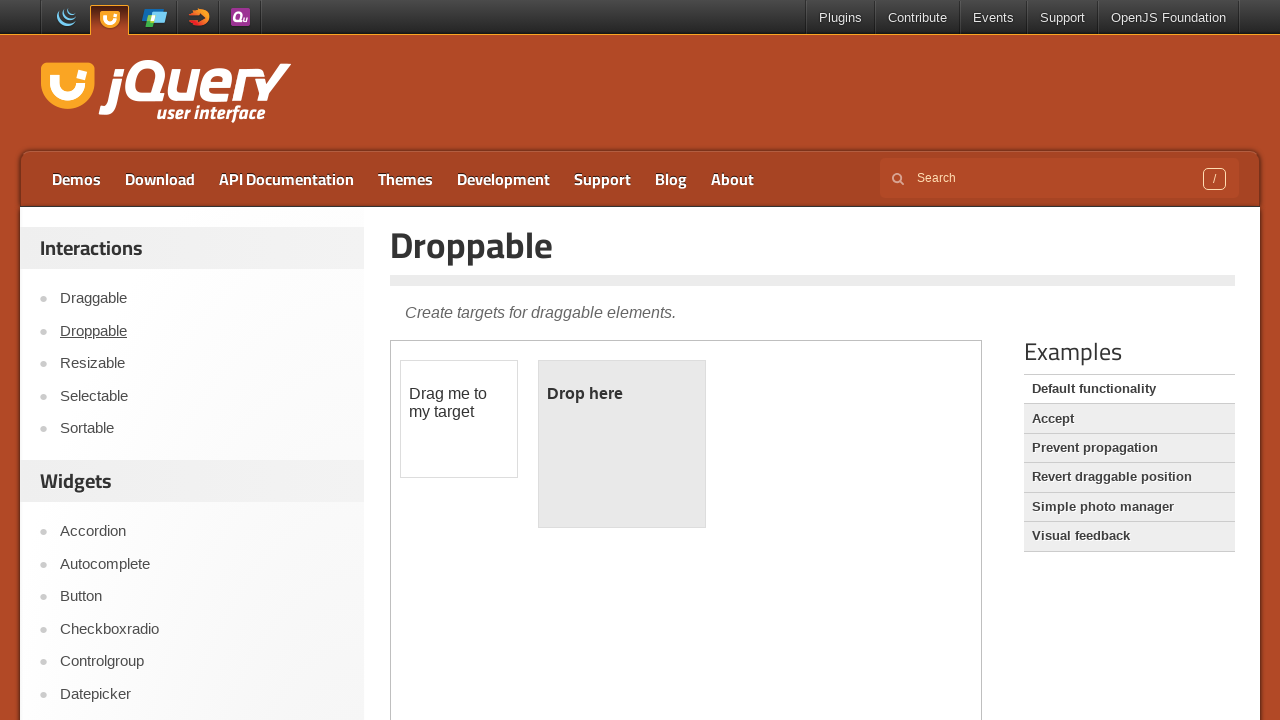